Tests dynamic loading by clicking a button and waiting for dynamically loaded content to appear

Starting URL: https://the-internet.herokuapp.com/dynamic_loading/1

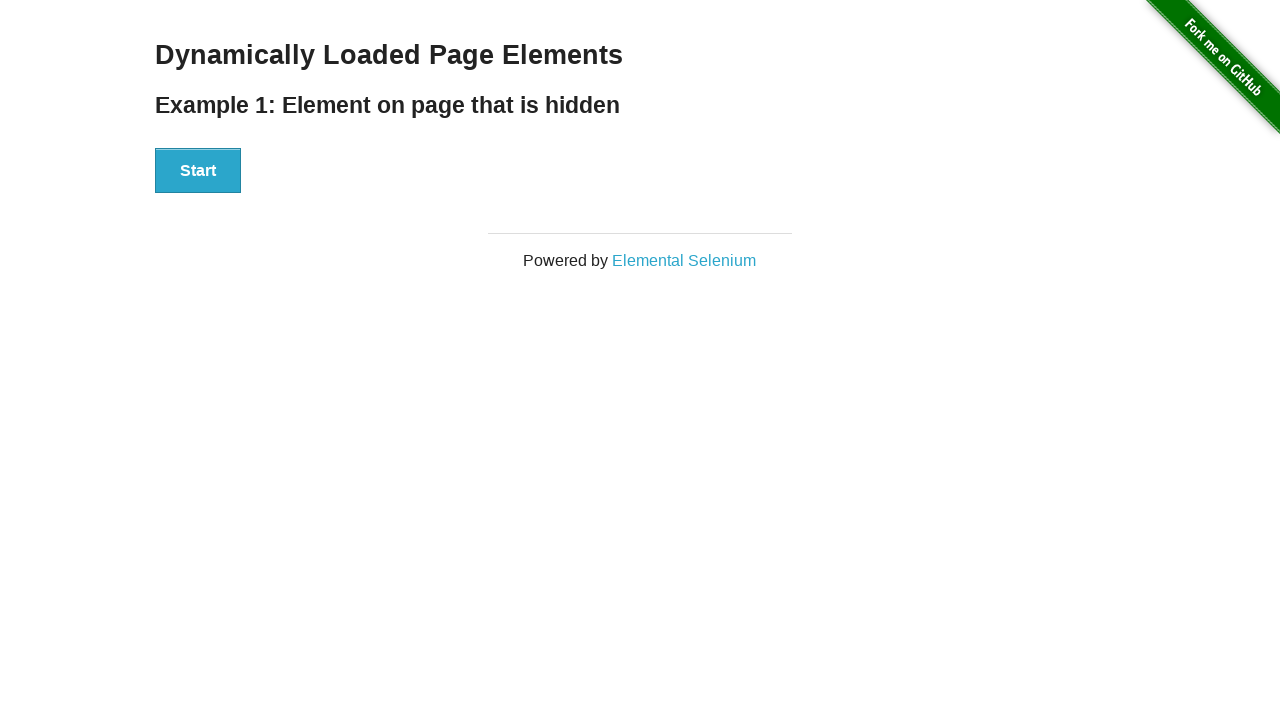

Clicked start button to trigger dynamic loading at (198, 171) on #start button
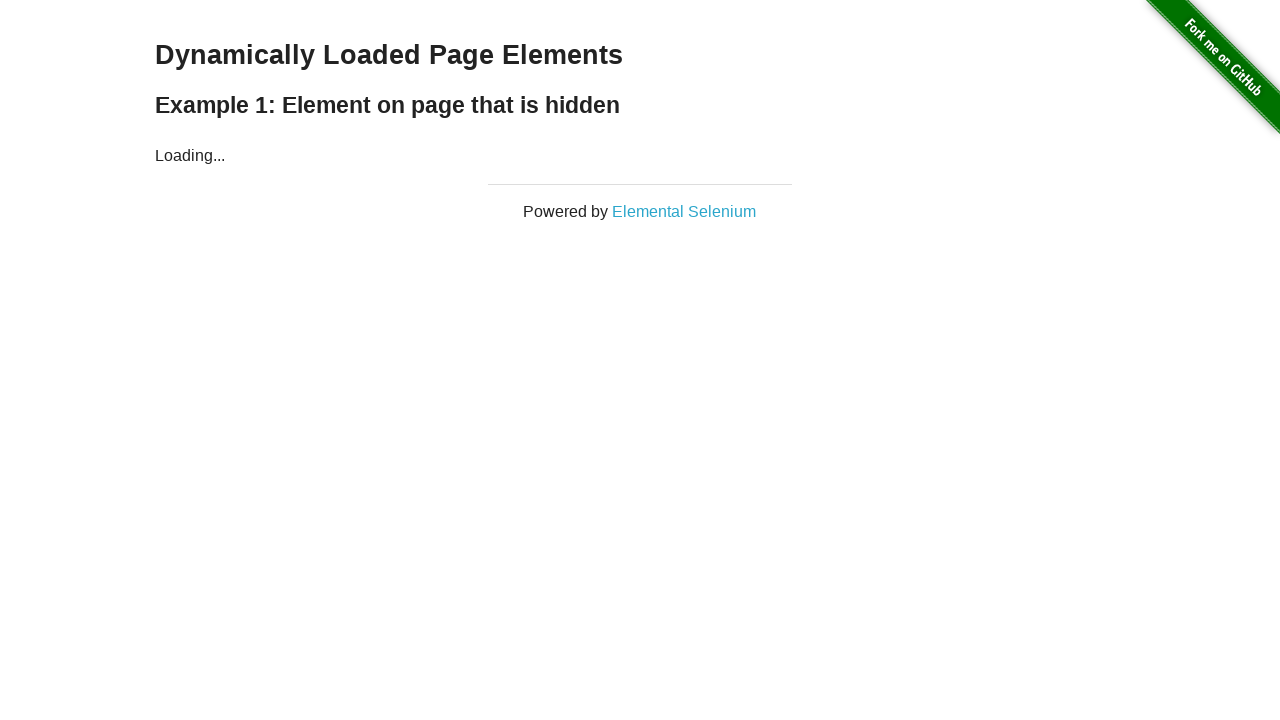

Dynamically loaded content appeared - 'Hello World!' heading is visible
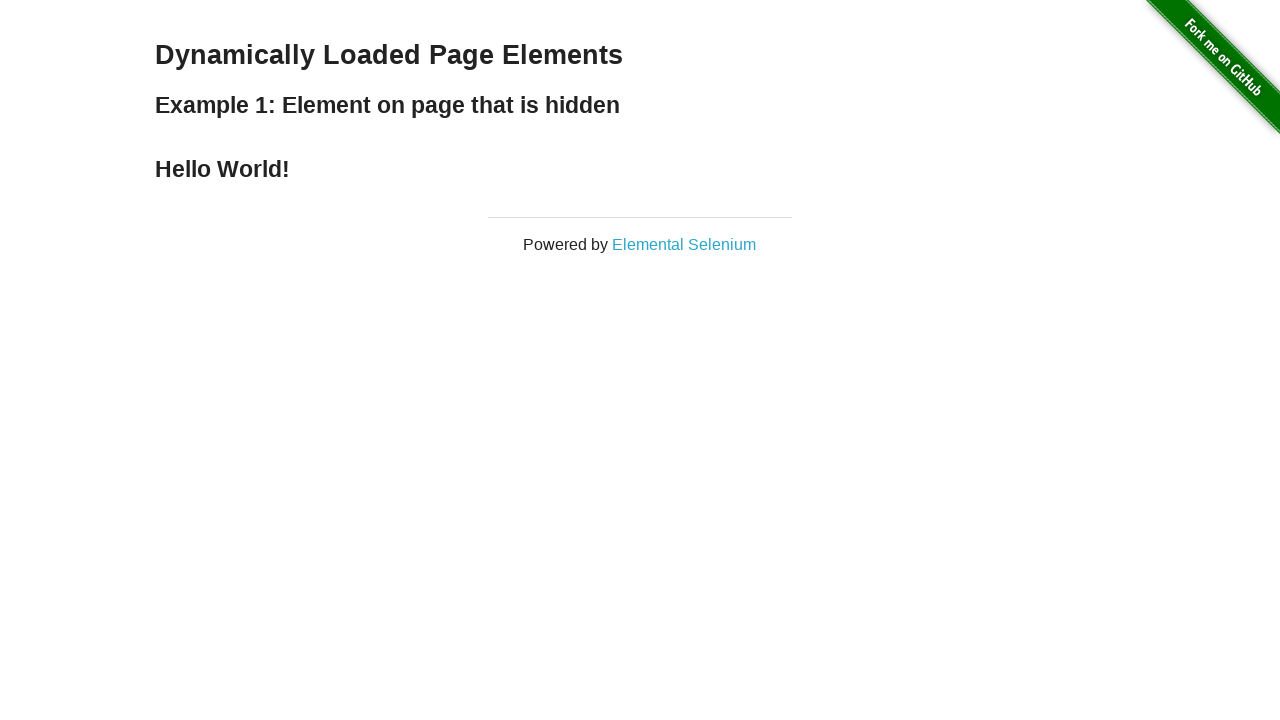

Verified that the heading text content equals 'Hello World!'
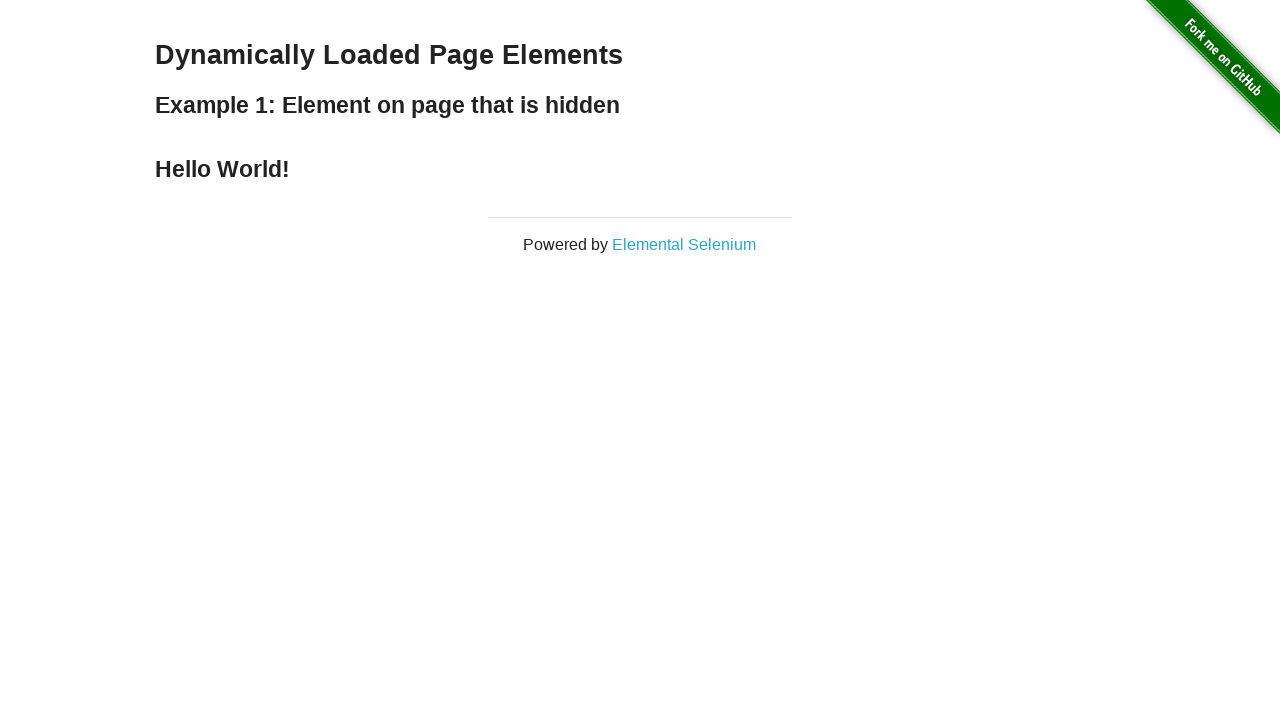

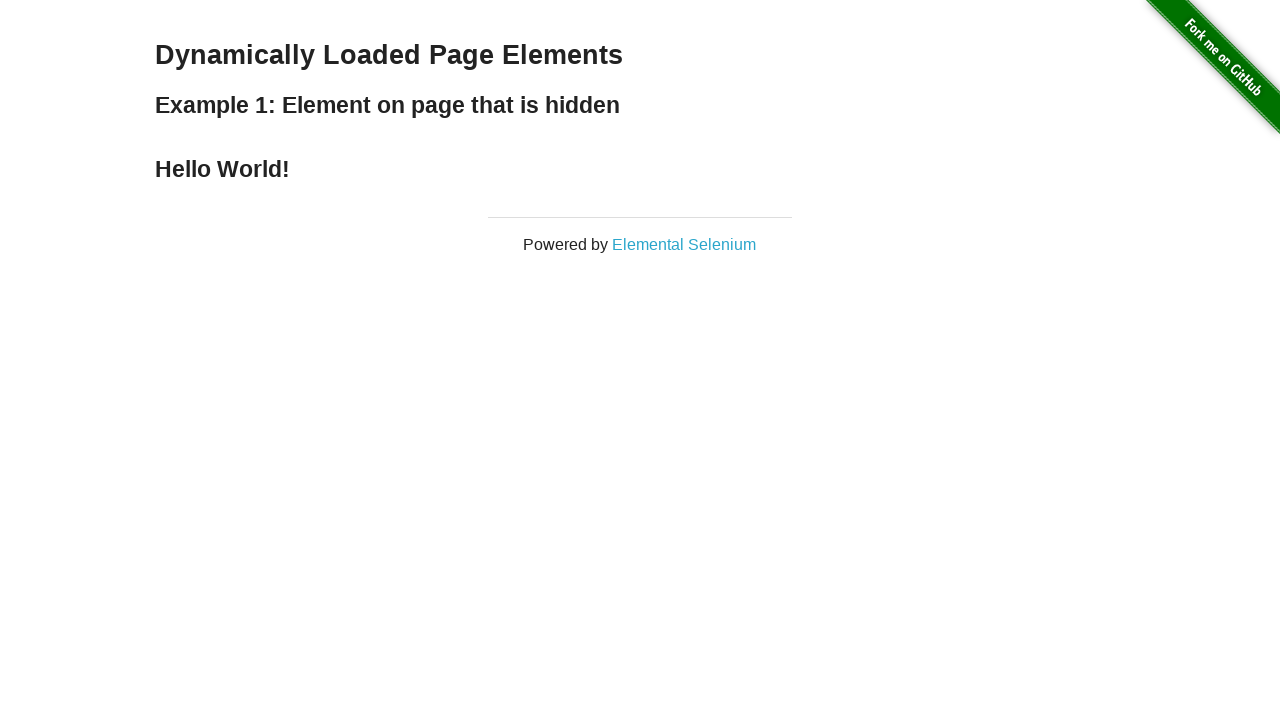